Navigates to W3Schools HTML tables tutorial page and verifies that the example table with customer data is present and contains rows.

Starting URL: https://www.w3schools.com/html/html_tables.asp

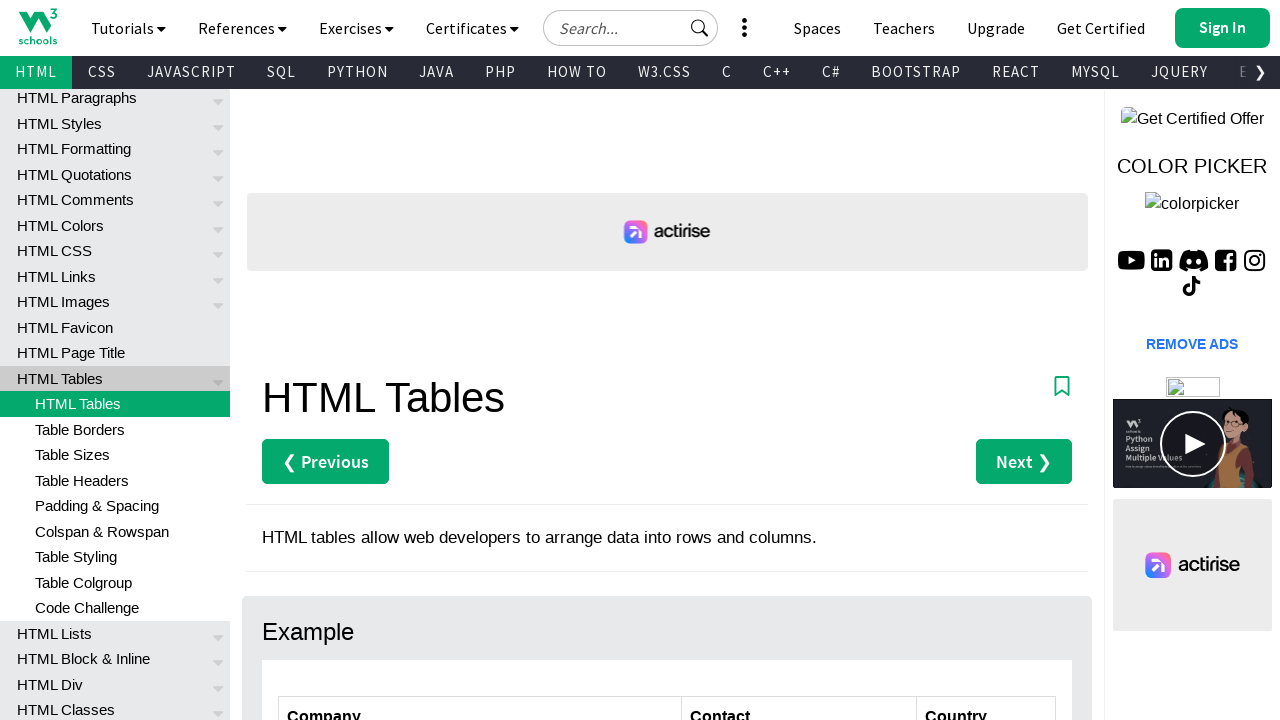

Waited for customers table to be visible
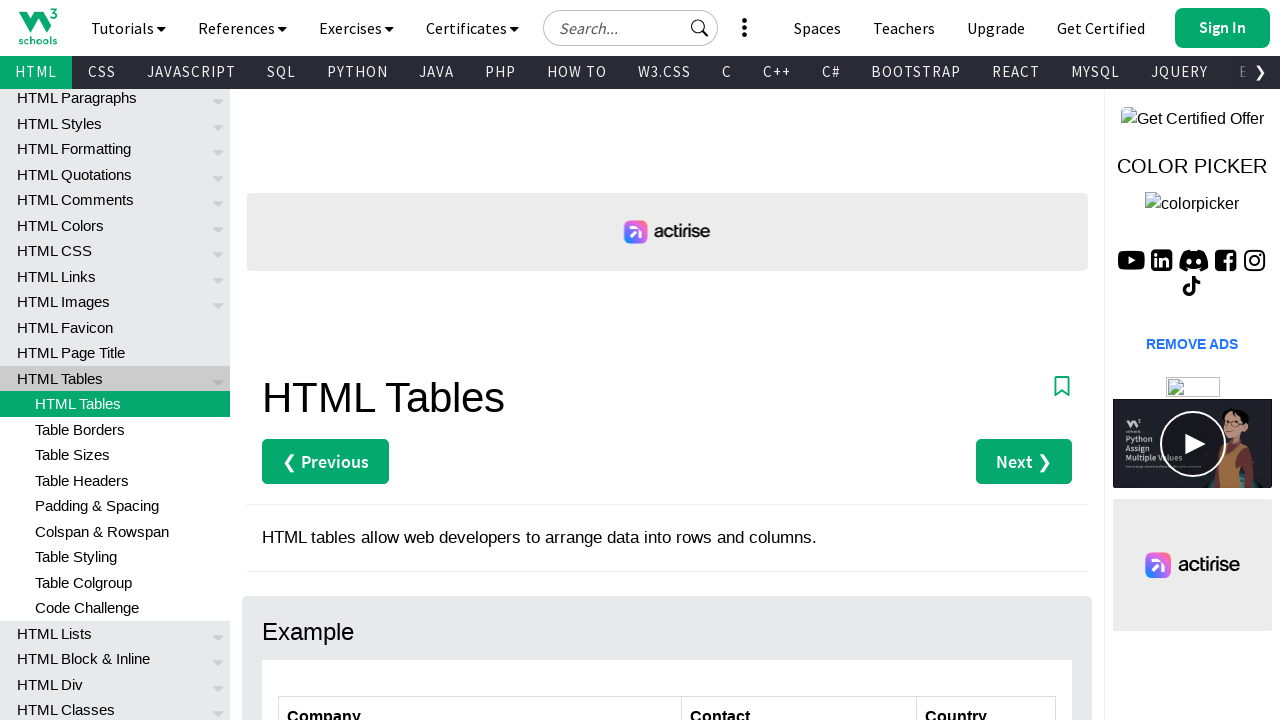

Verified table rows exist in customers table
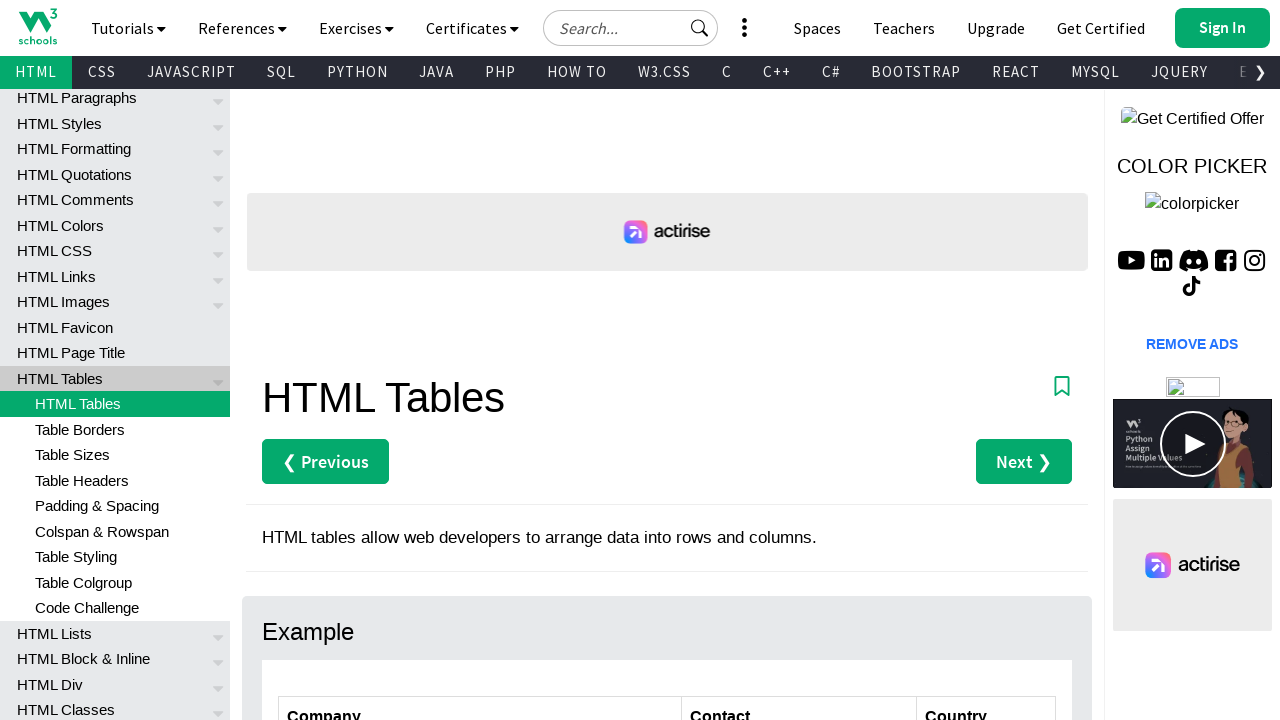

Clicked on first data cell in customers table to verify interactivity at (480, 360) on xpath=//*[@id='customers']/tbody/tr[2]/td[1]
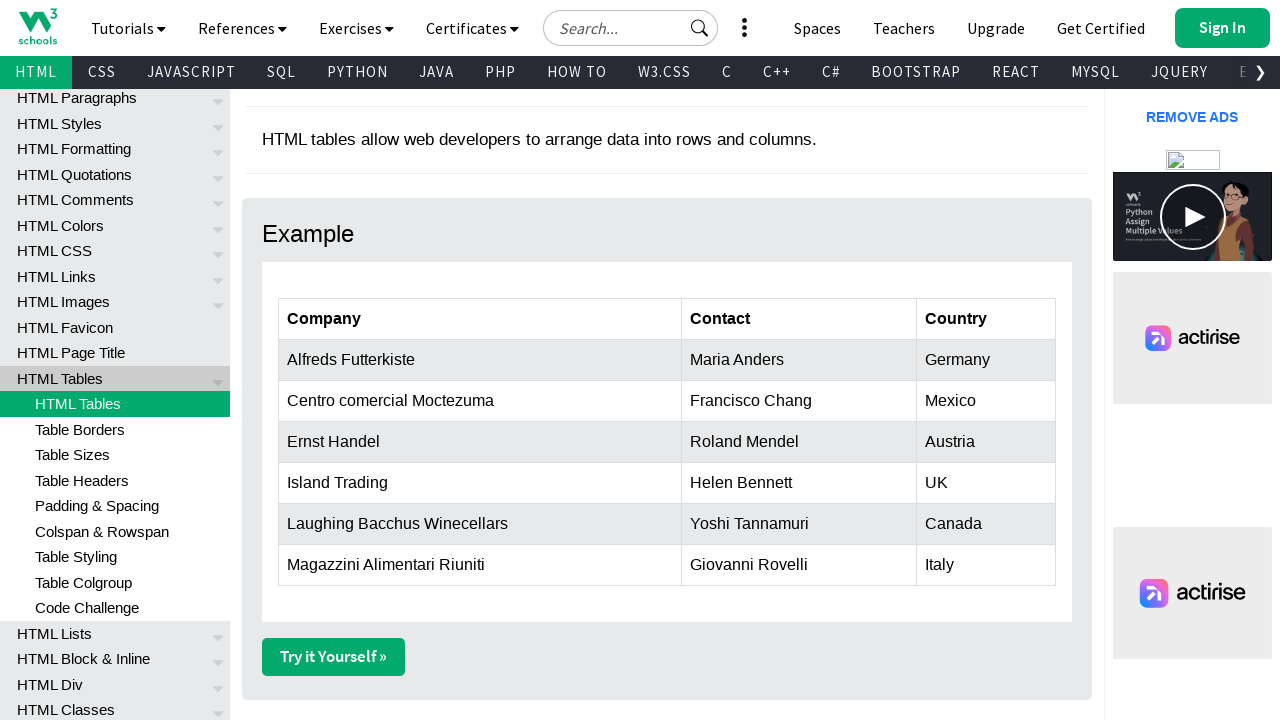

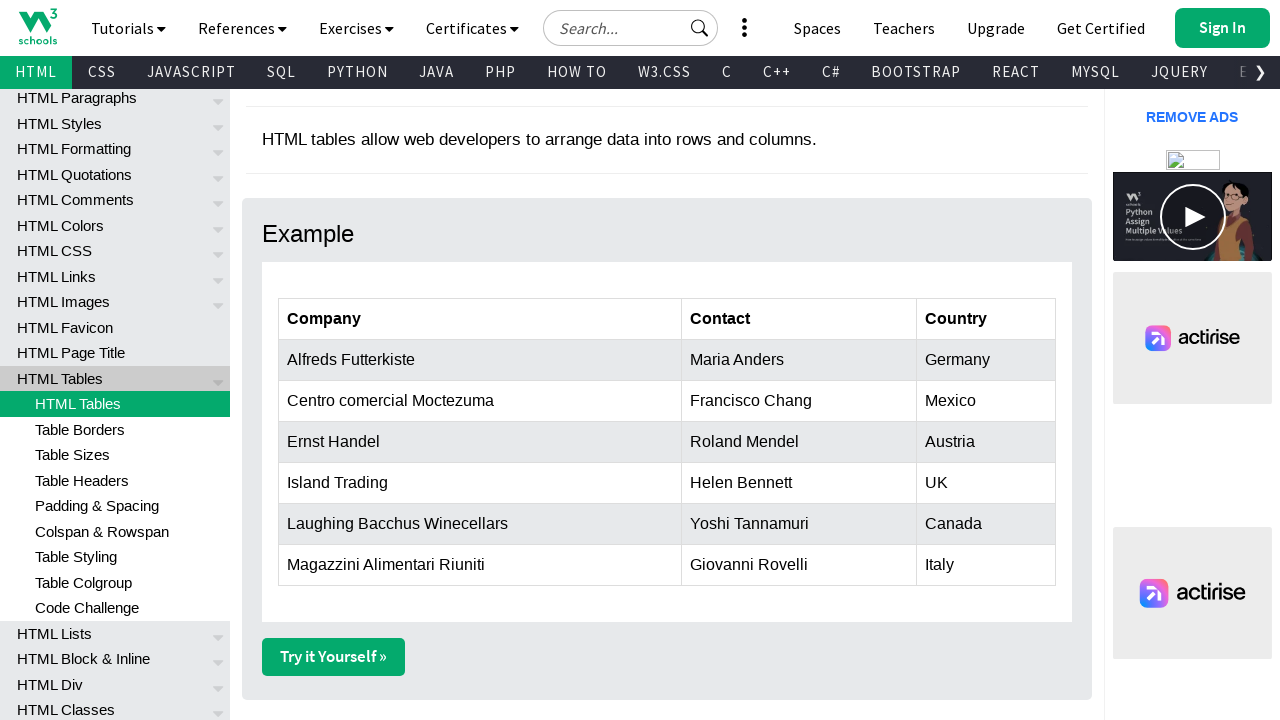